Navigates to the QA Bible Selenium test page and maximizes the browser window to verify the page loads successfully.

Starting URL: https://selenium.qabible.in/index.php

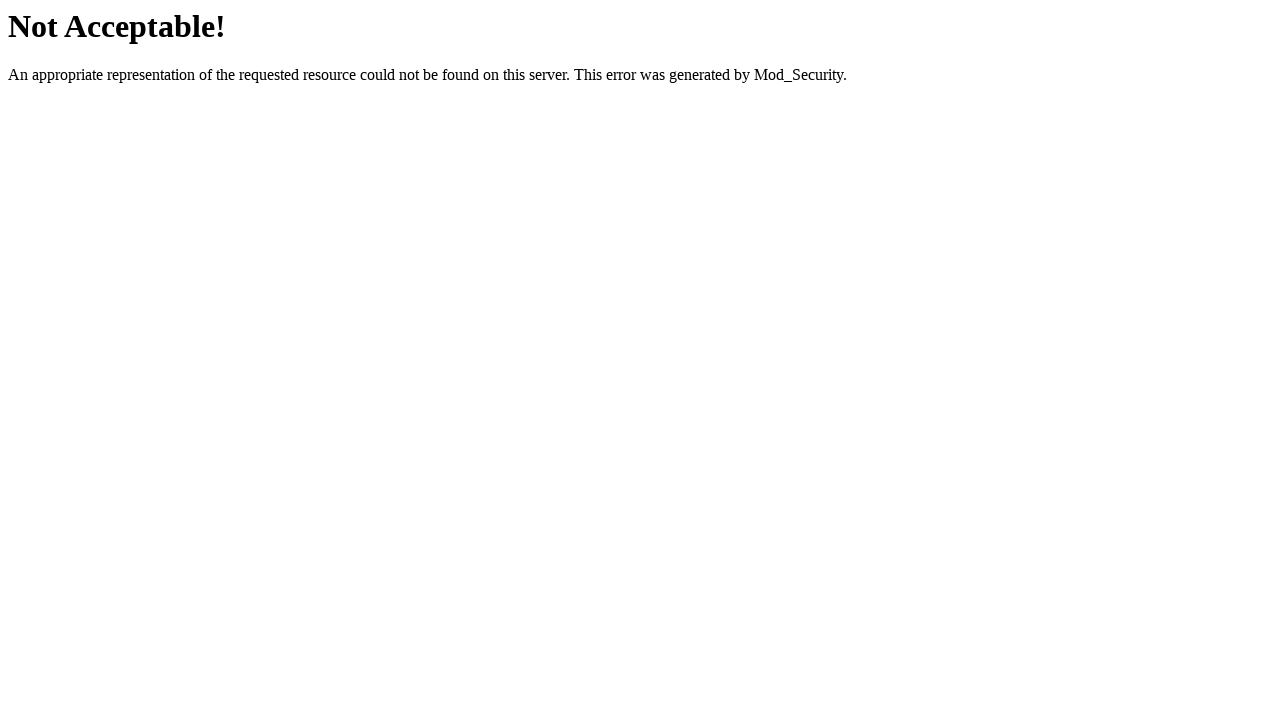

Navigated to QA Bible Selenium test page
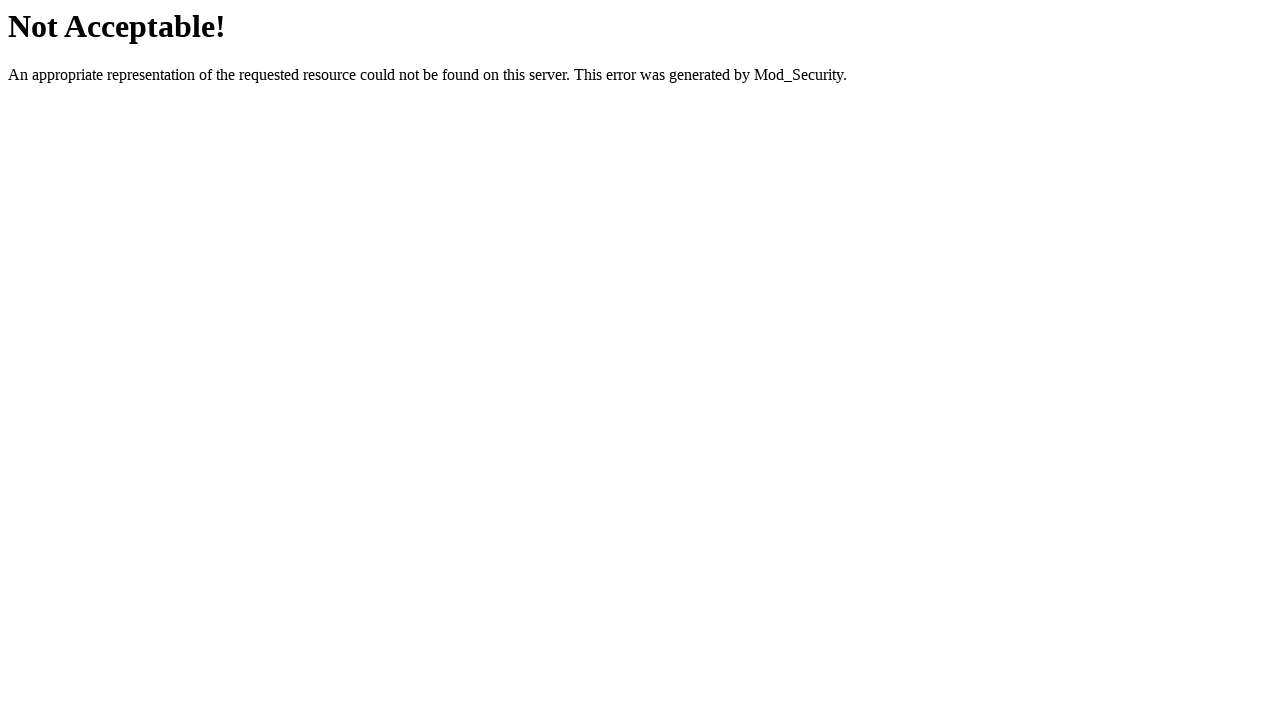

Maximized browser window to 1920x1080
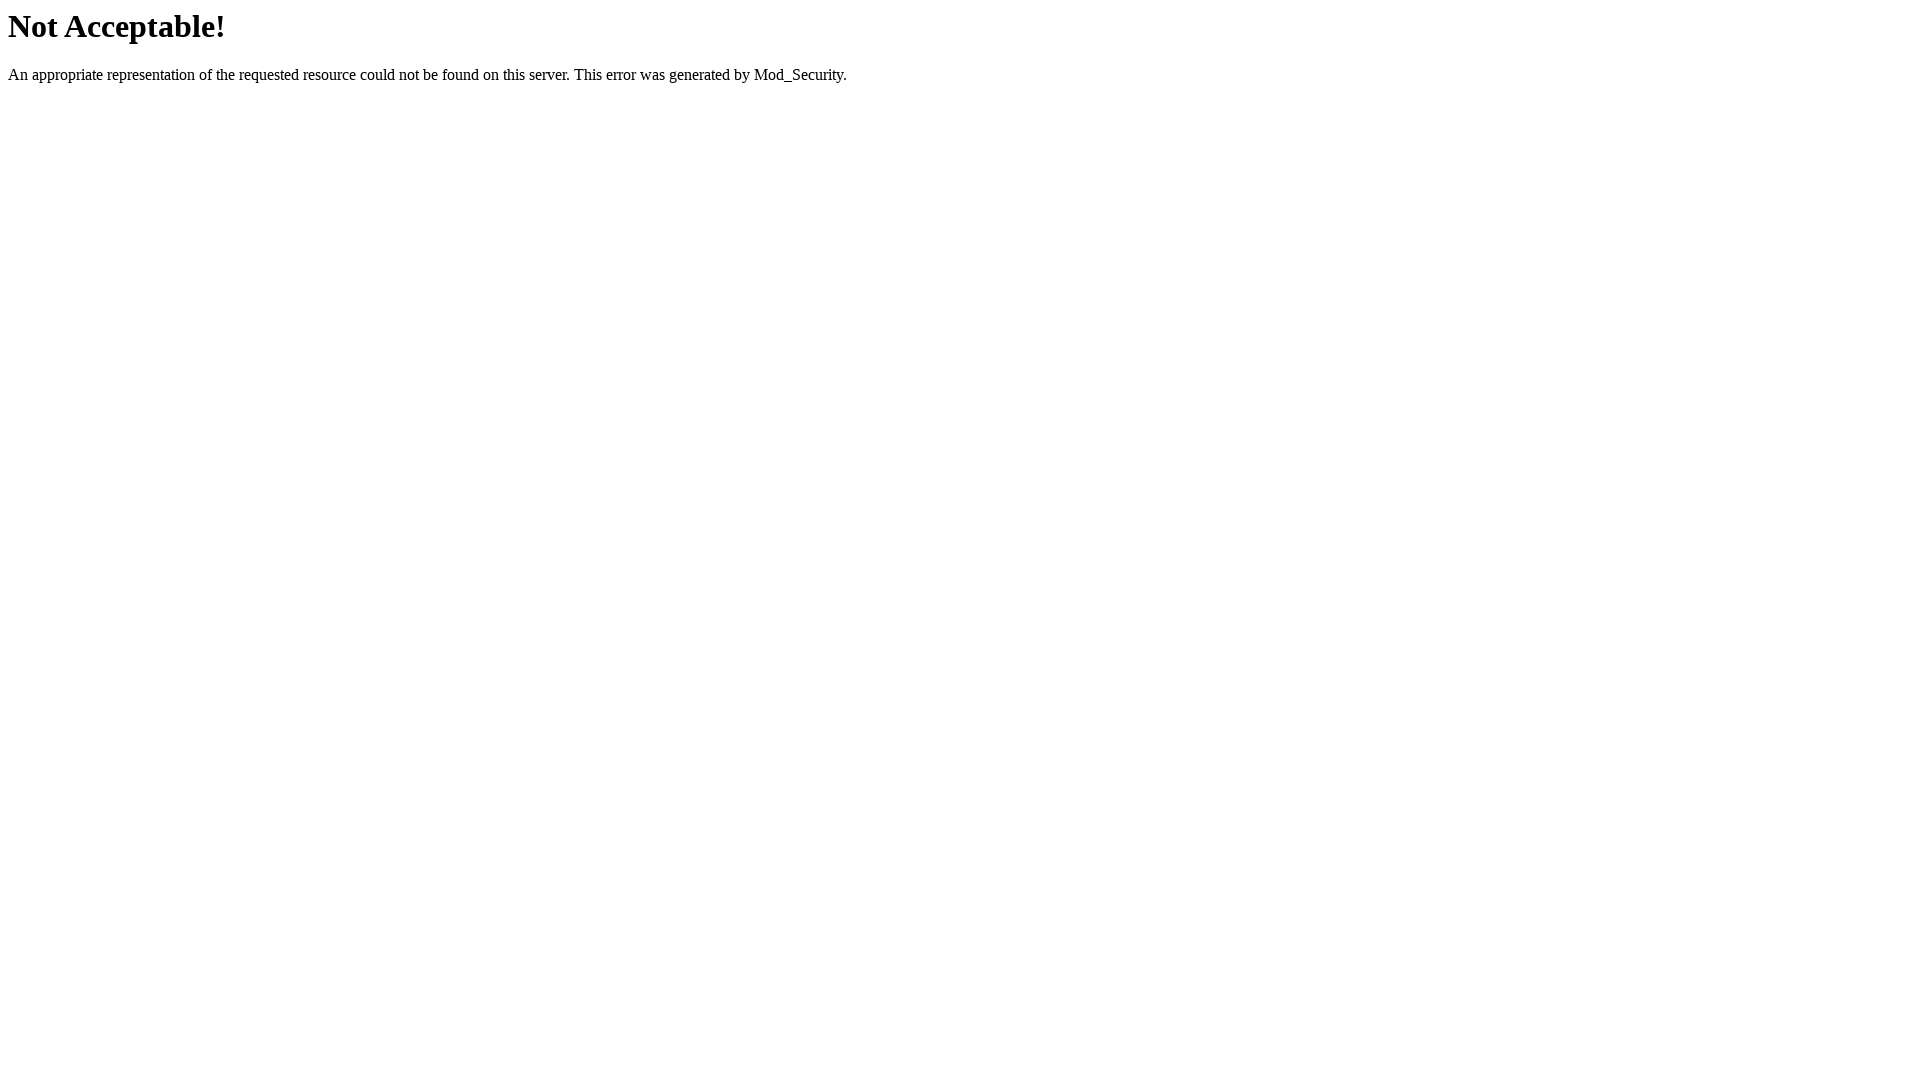

Page fully loaded and DOM content rendered
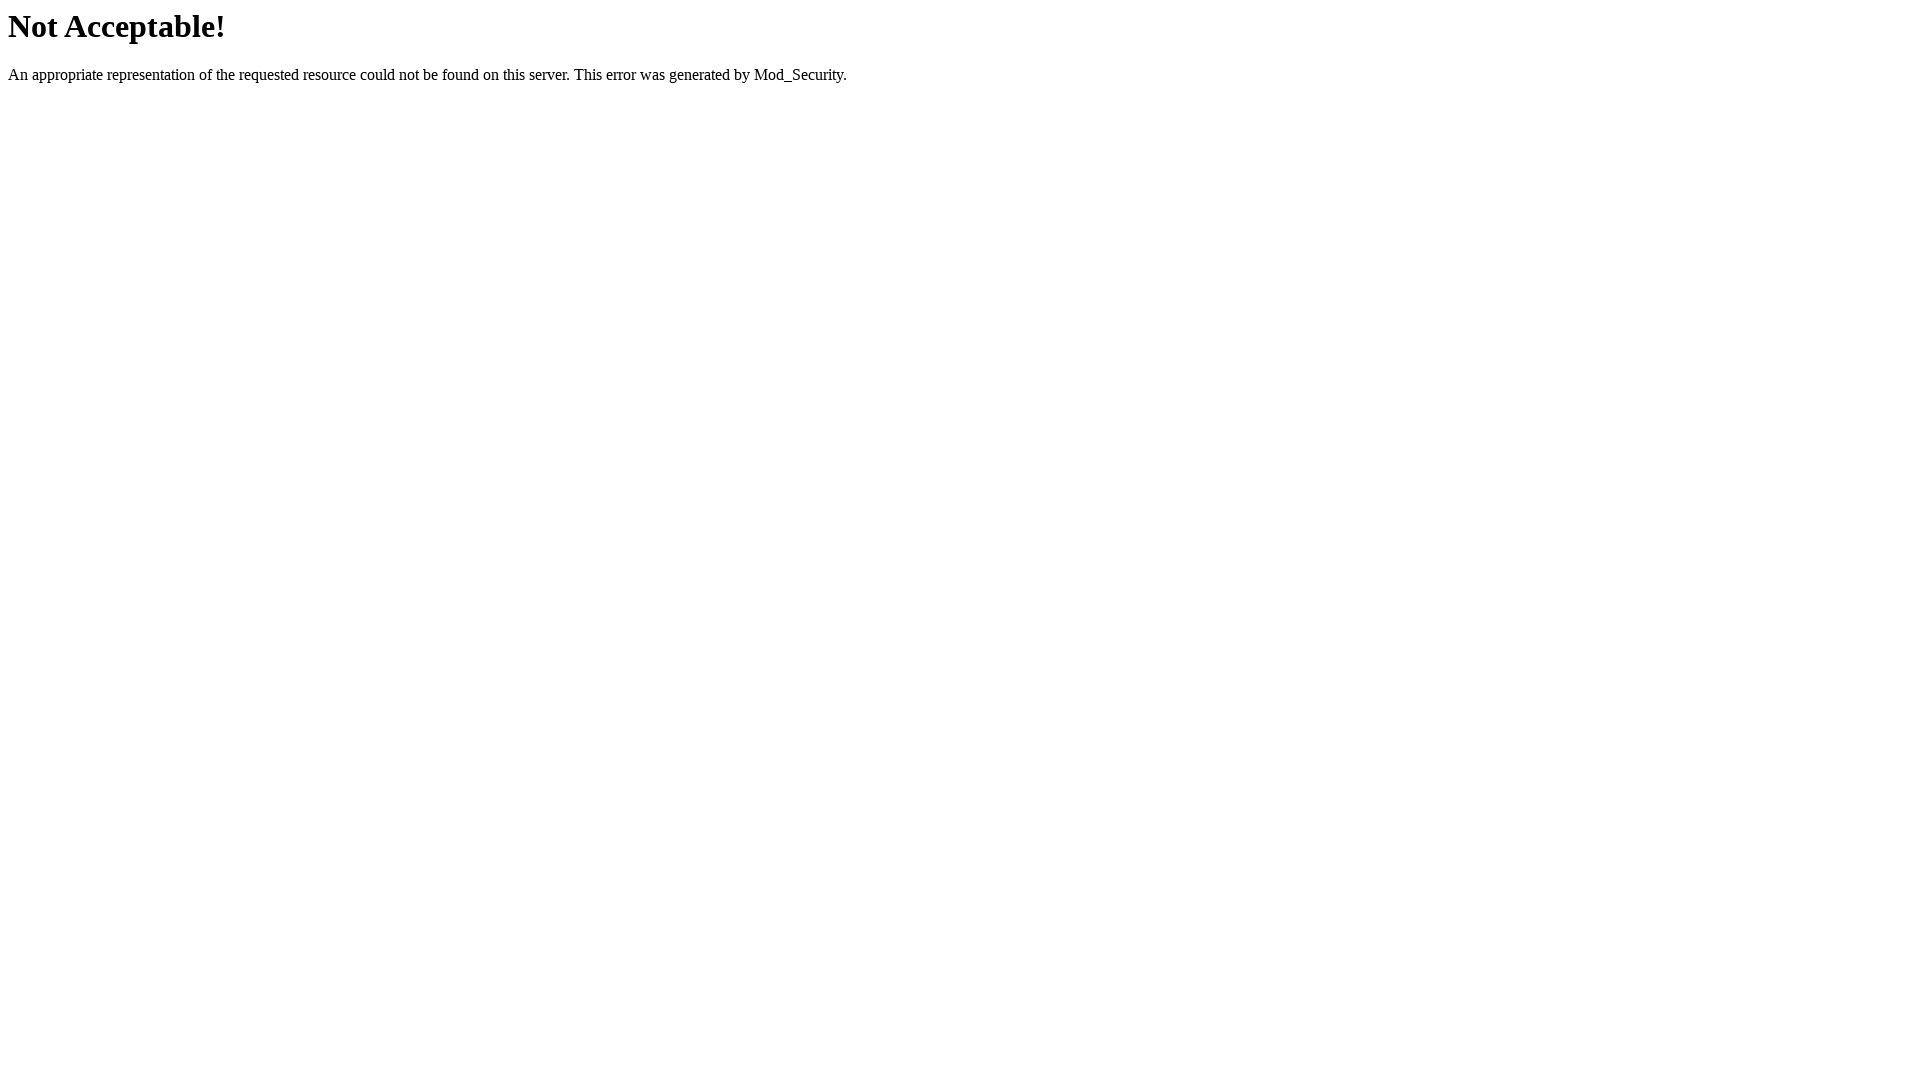

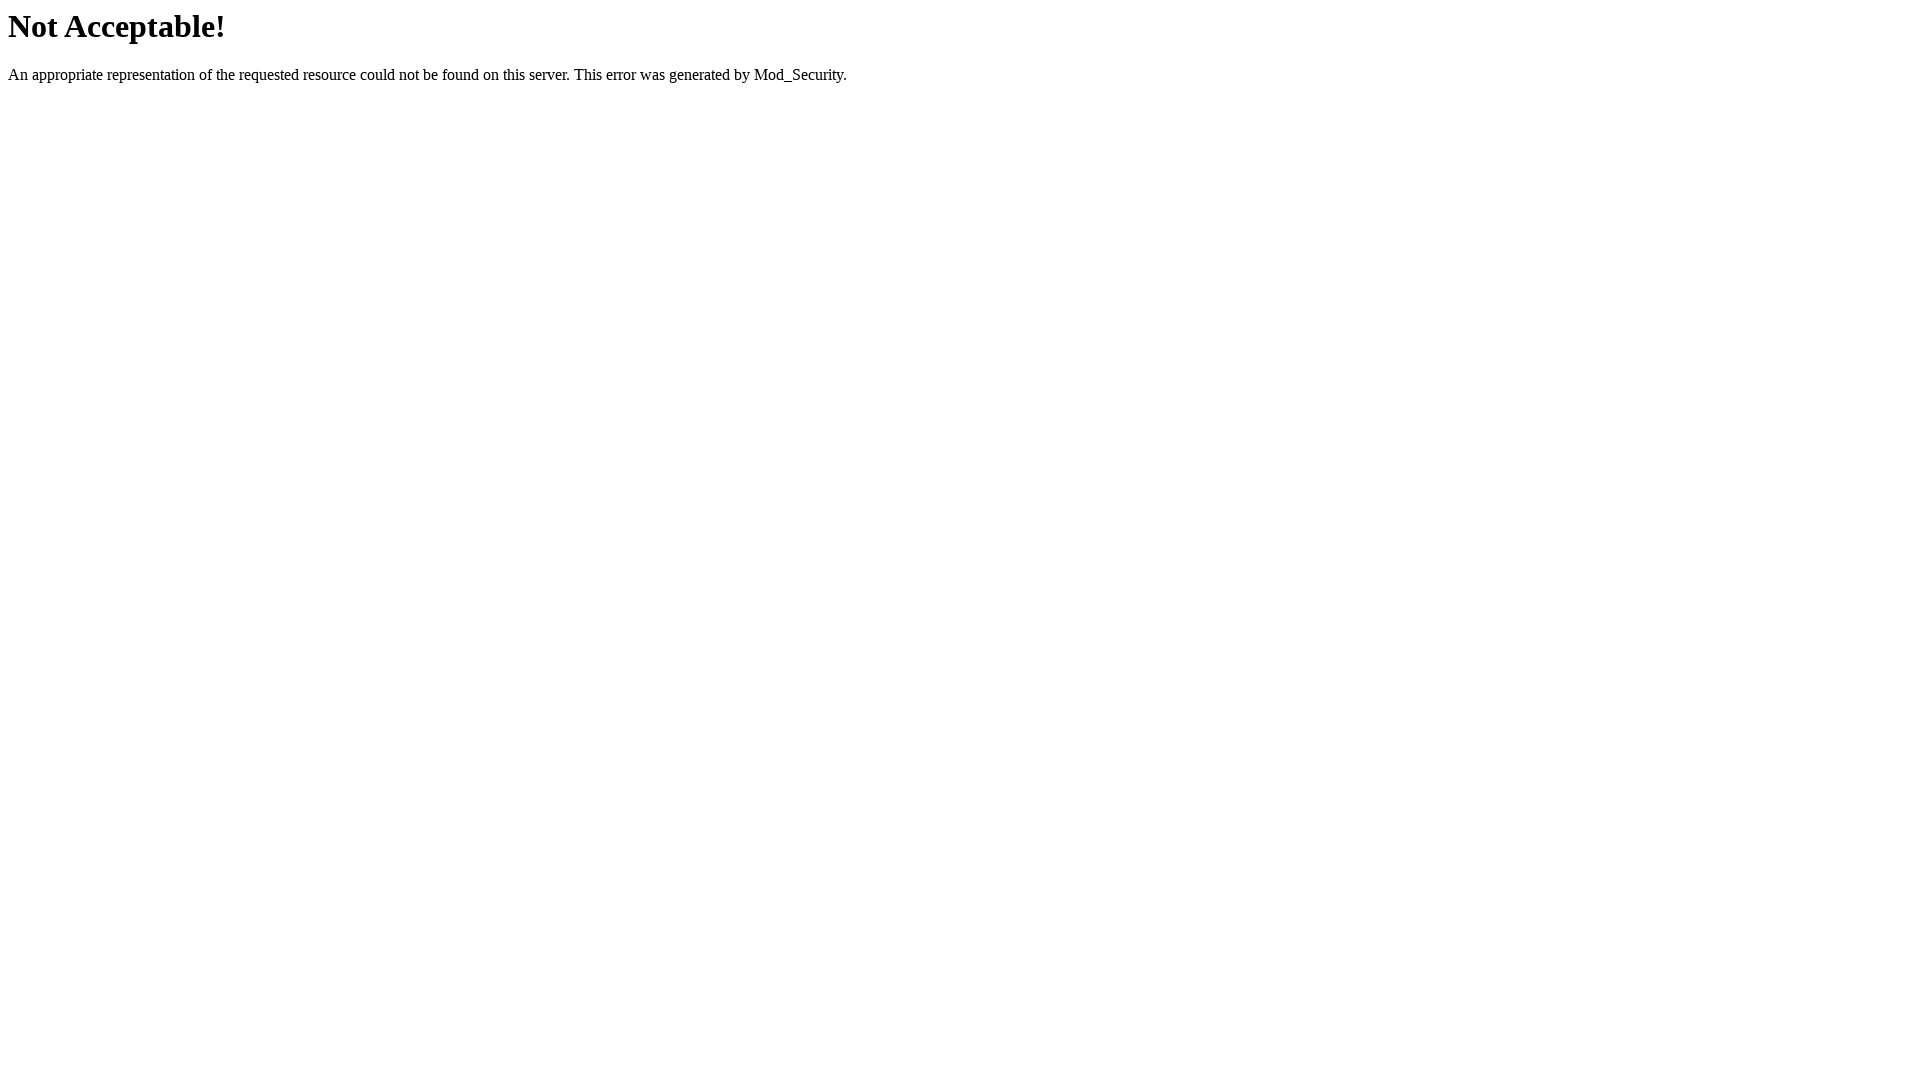